Tests dropdown selection functionality by finding and selecting "Option 1" from a dropdown menu

Starting URL: http://the-internet.herokuapp.com/dropdown

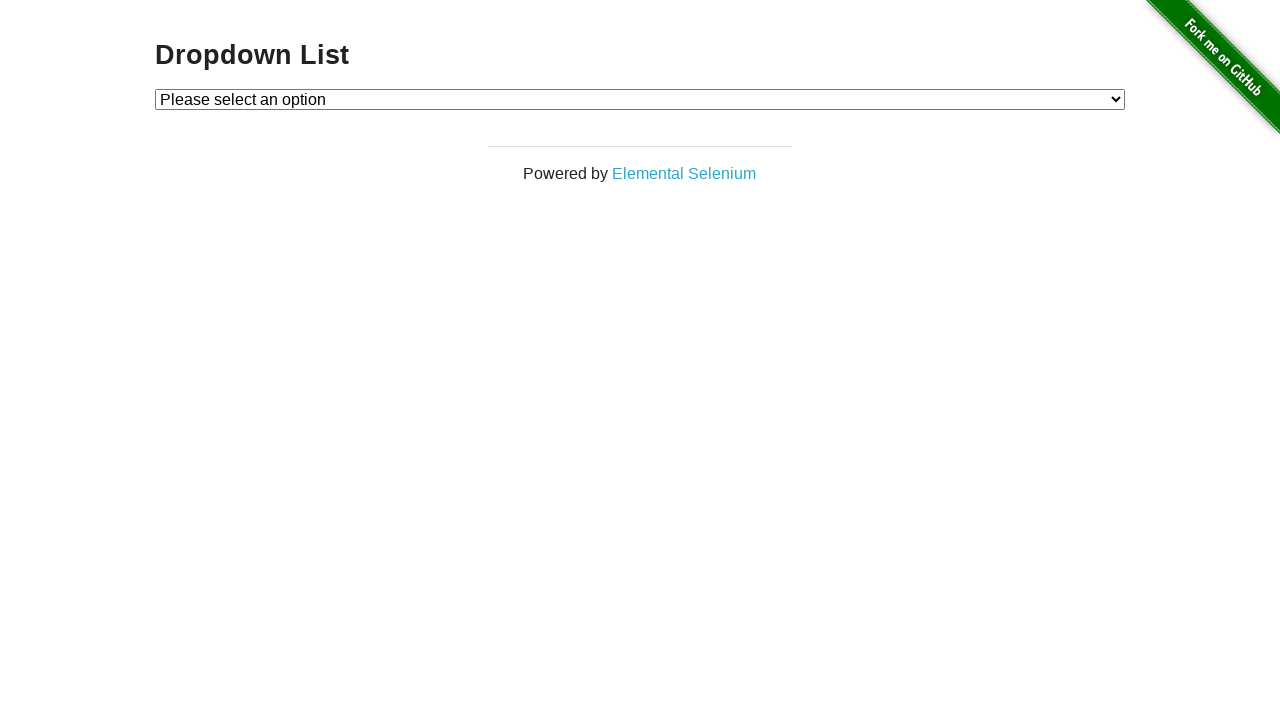

Located the dropdown element with id 'dropdown'
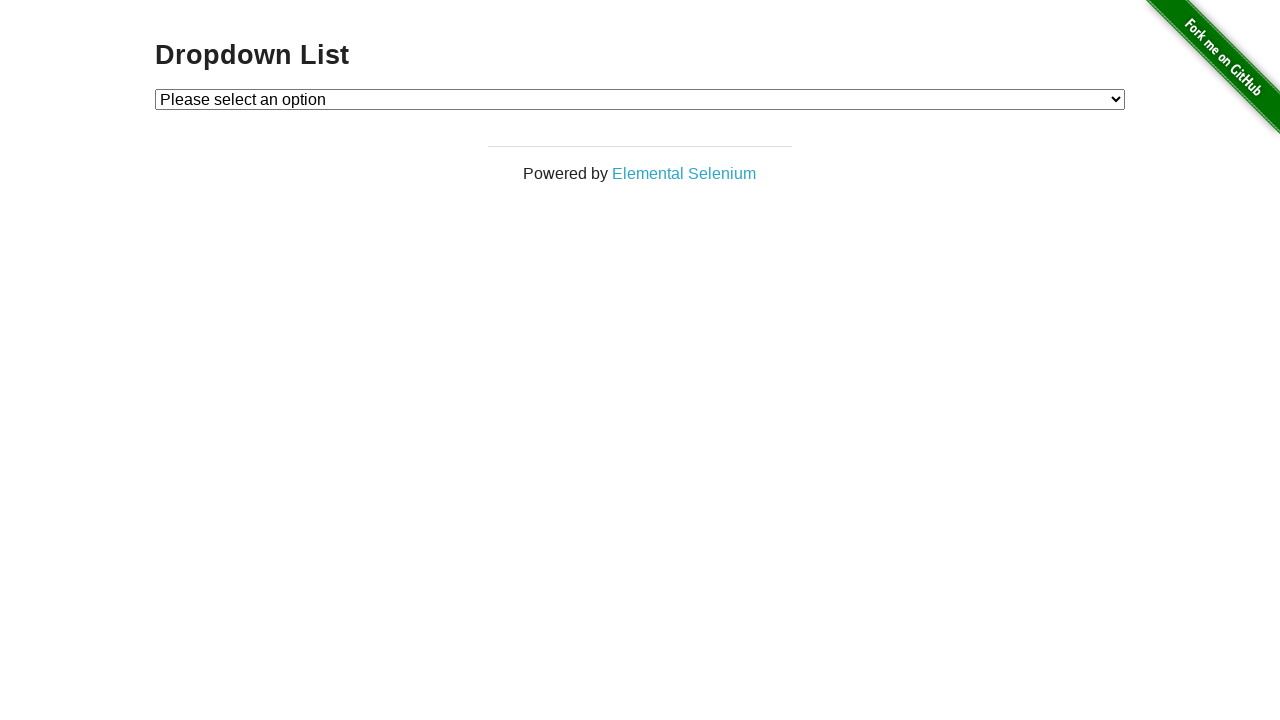

Selected 'Option 1' from the dropdown menu on #dropdown
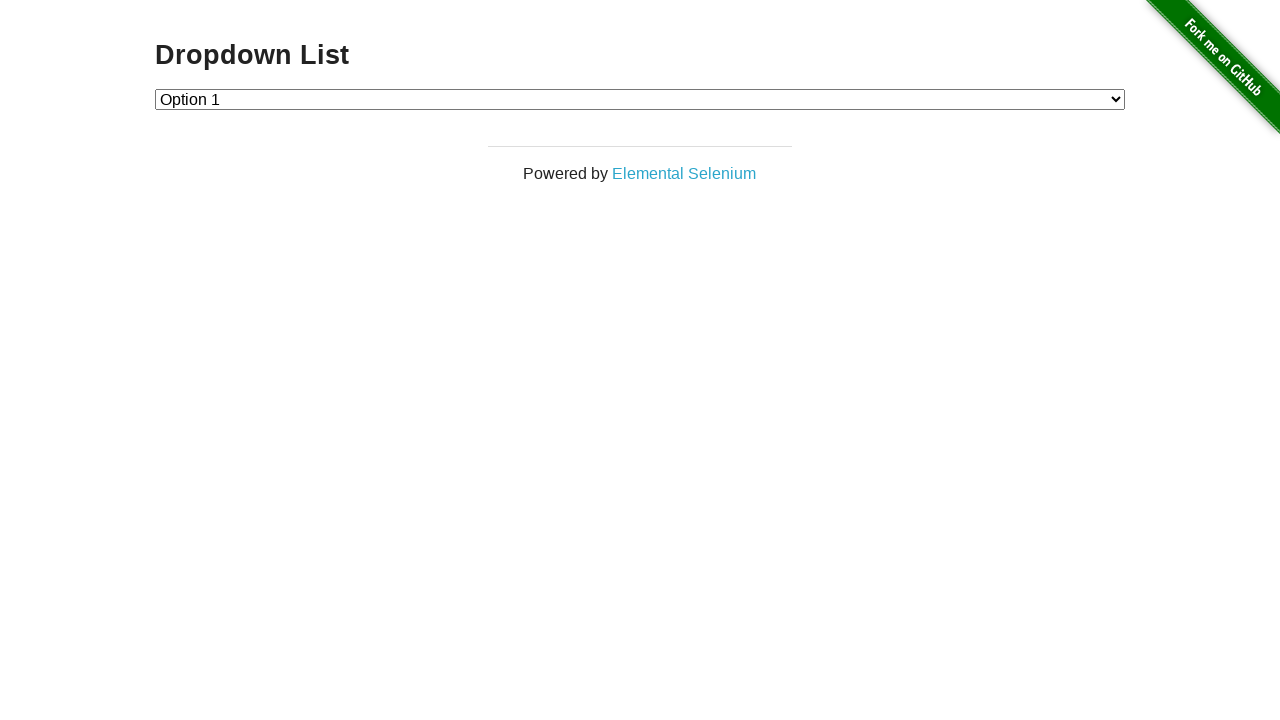

Waited 100ms to ensure dropdown selection was registered
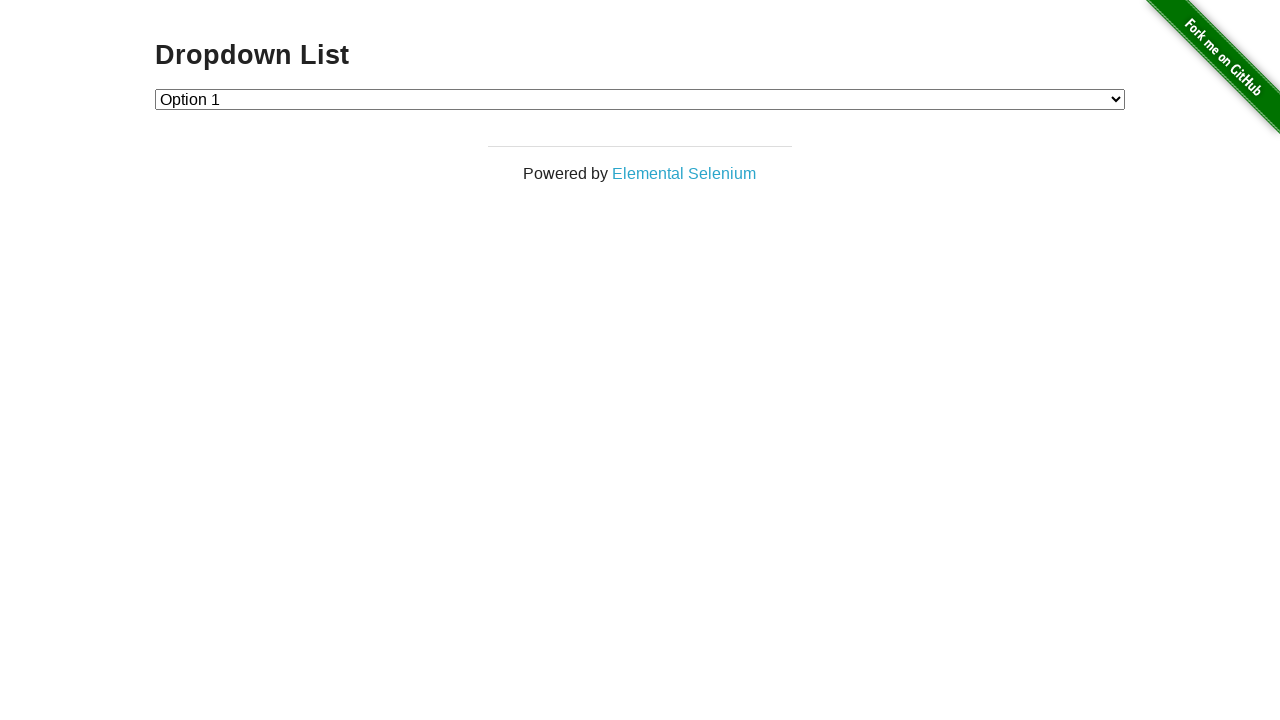

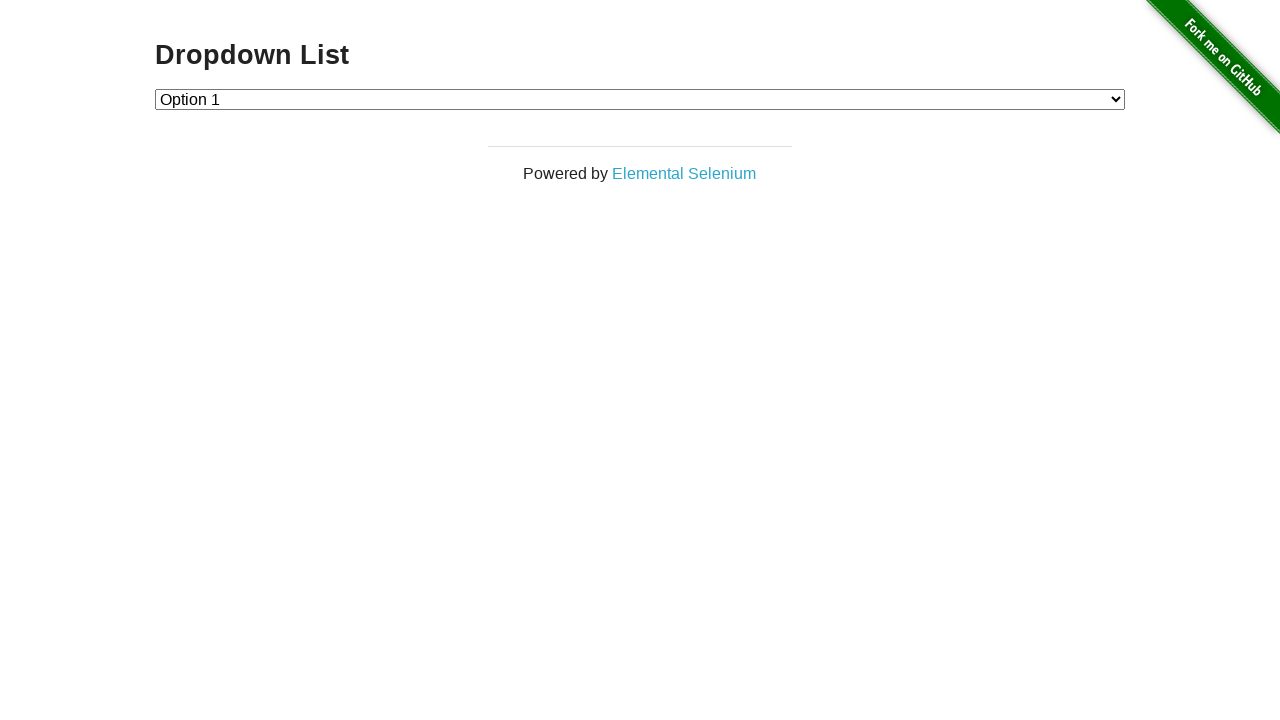